Tests filling an email input field on a practice automation page

Starting URL: https://testautomationpractice.blogspot.com/

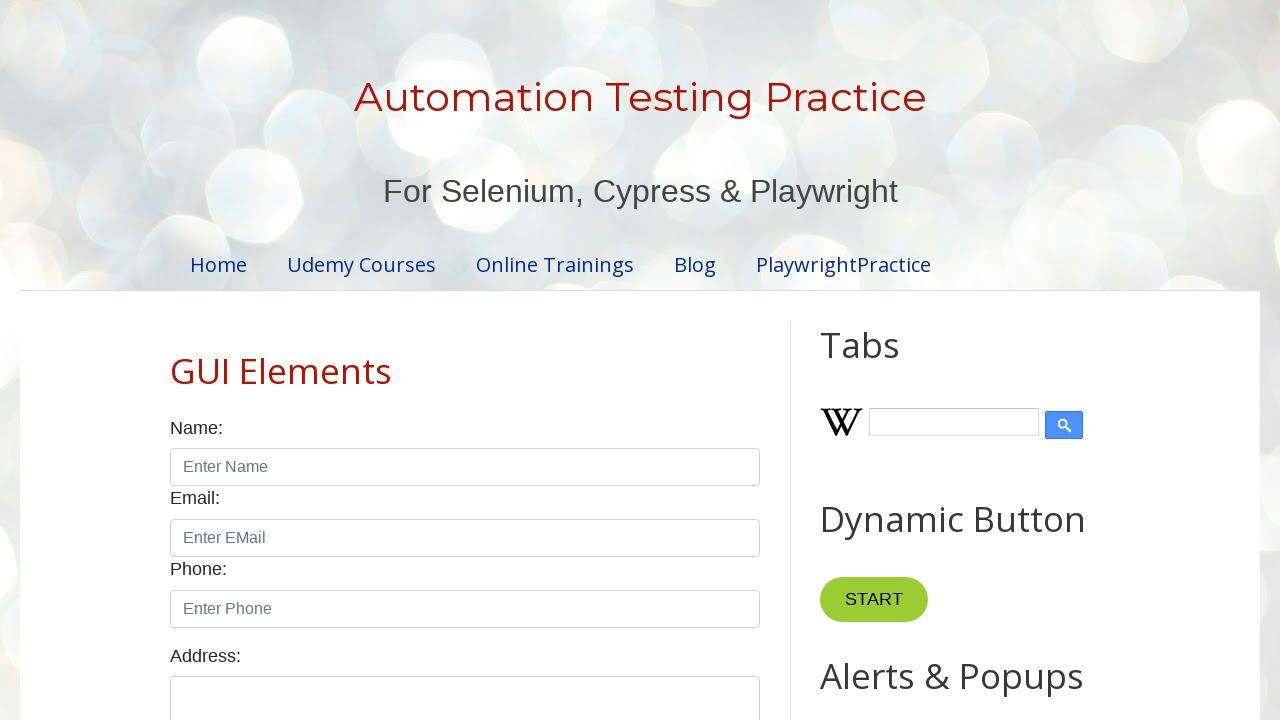

Filled email input field with 'abcde@gmail.com' on #email
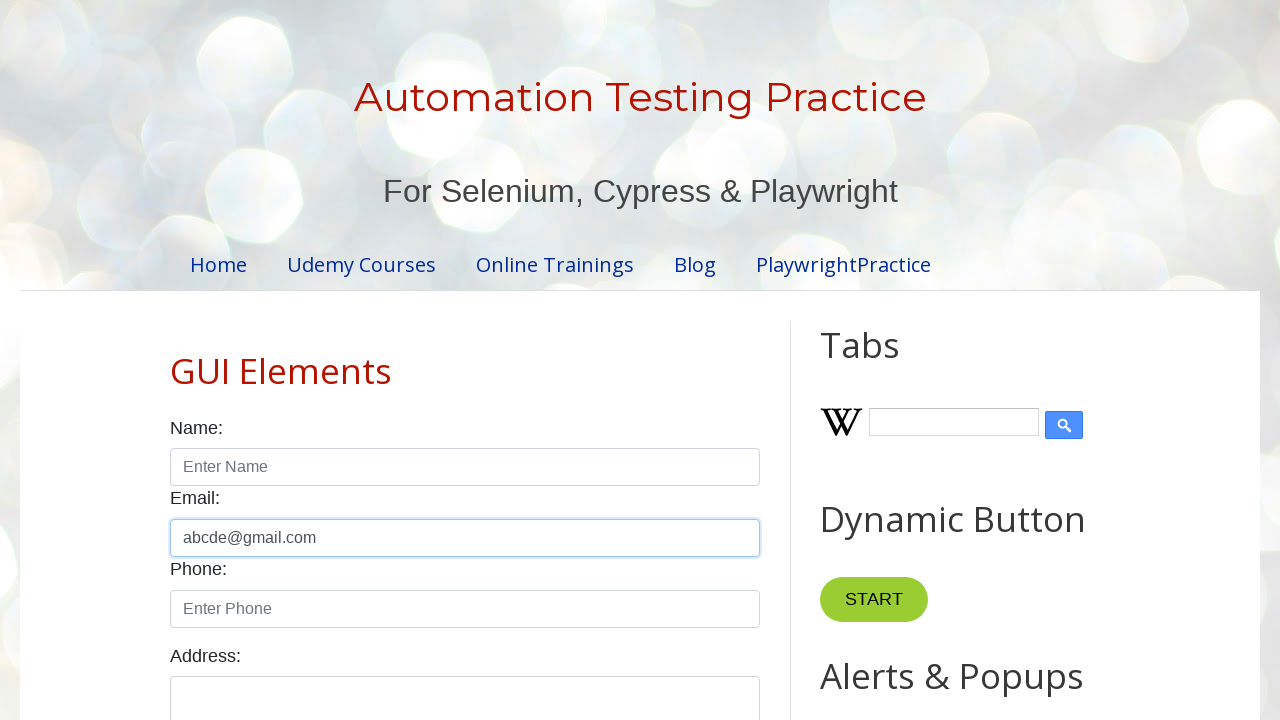

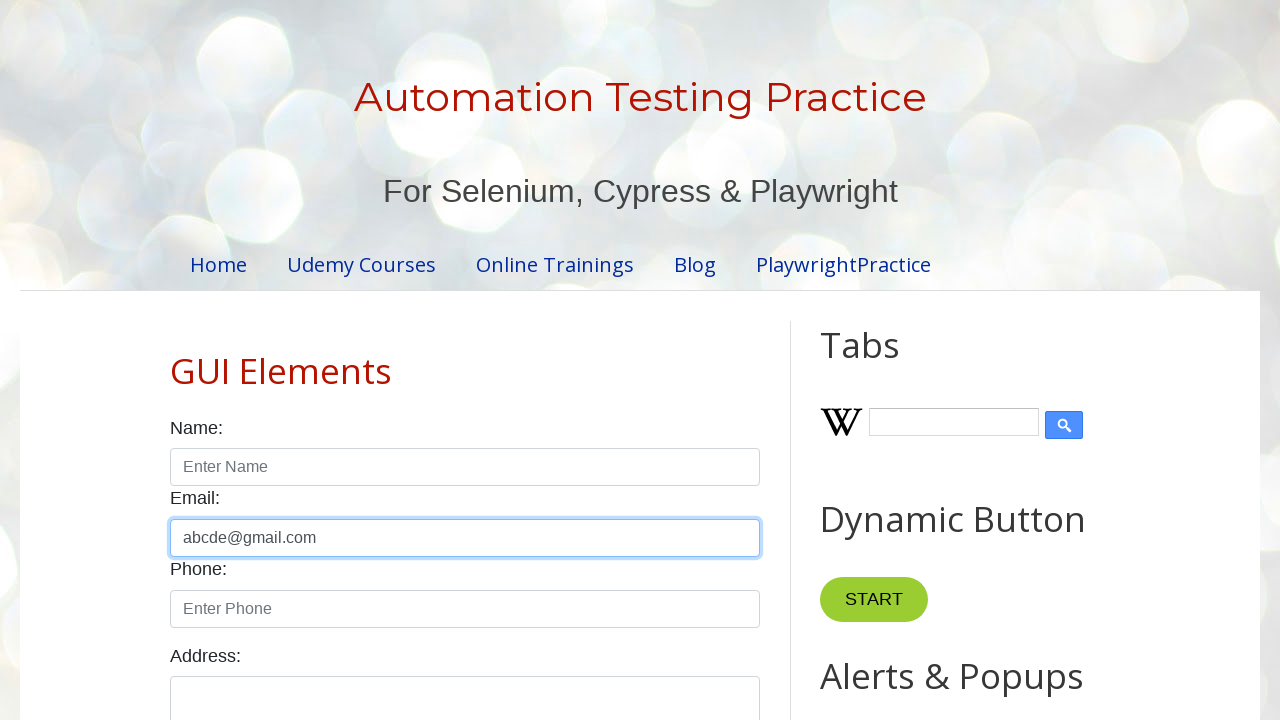